Navigates to Carbon code image generator with a code snippet, then clicks the export menu and exports the code as a PNG image.

Starting URL: https://carbon.now.sh?l=python&code=print(%22Hello%20World%22)

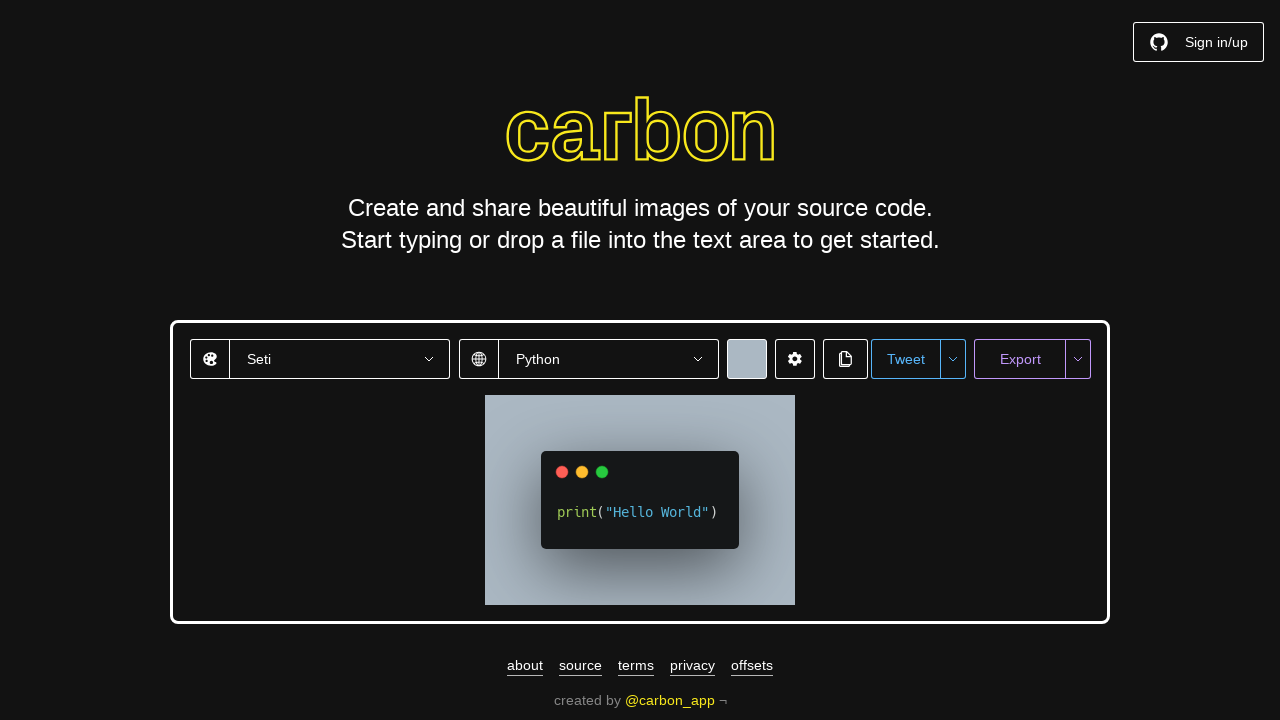

Waited for export menu to load
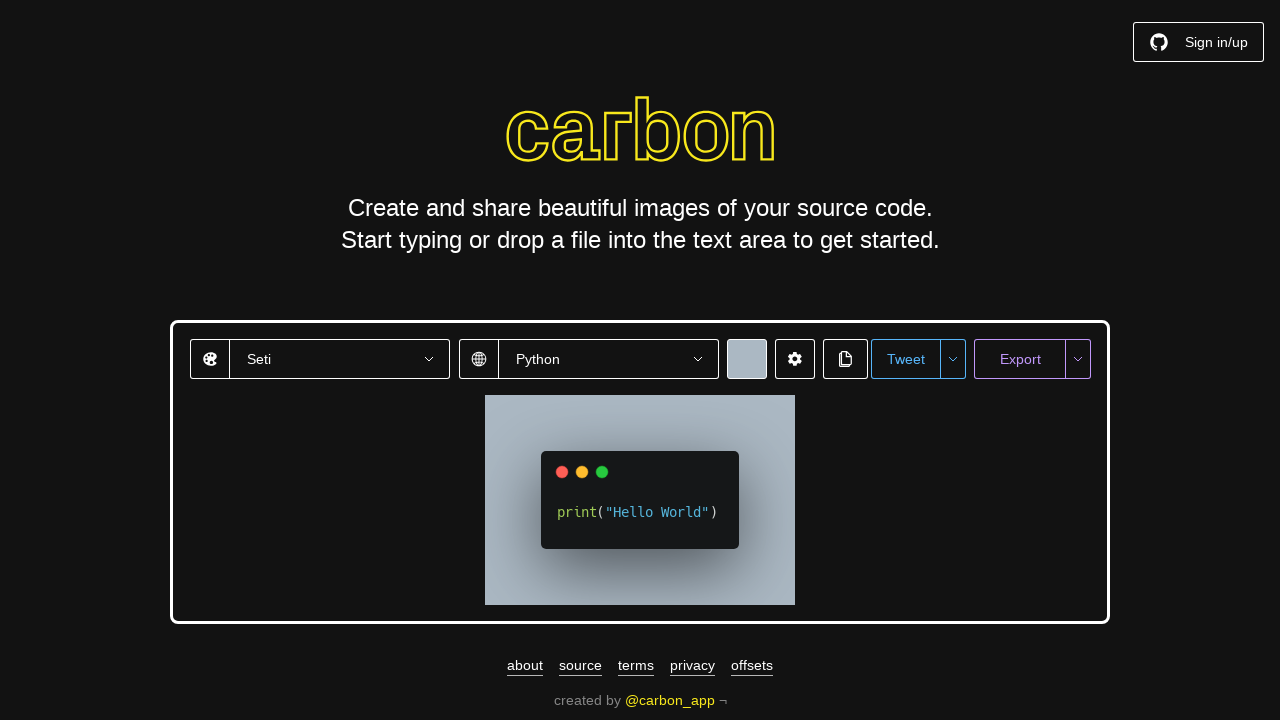

Clicked export menu button at (1078, 359) on #export-menu
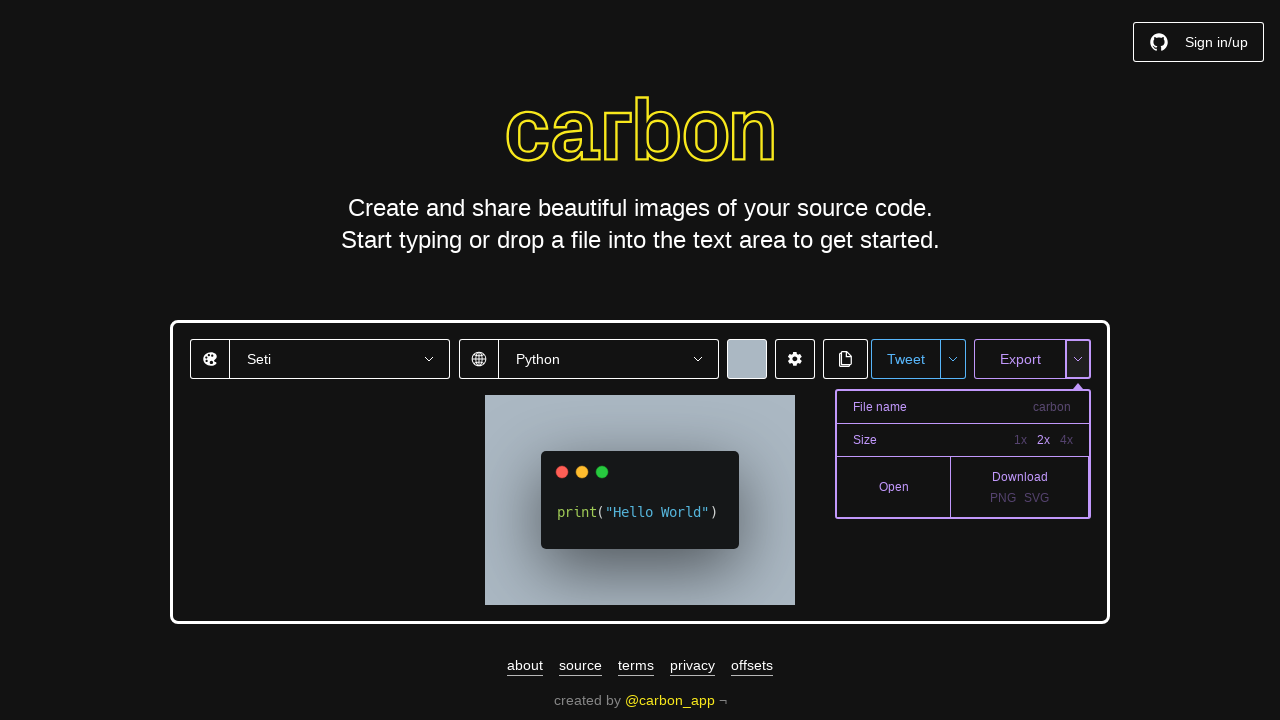

Clicked export PNG option at (1003, 498) on #export-png
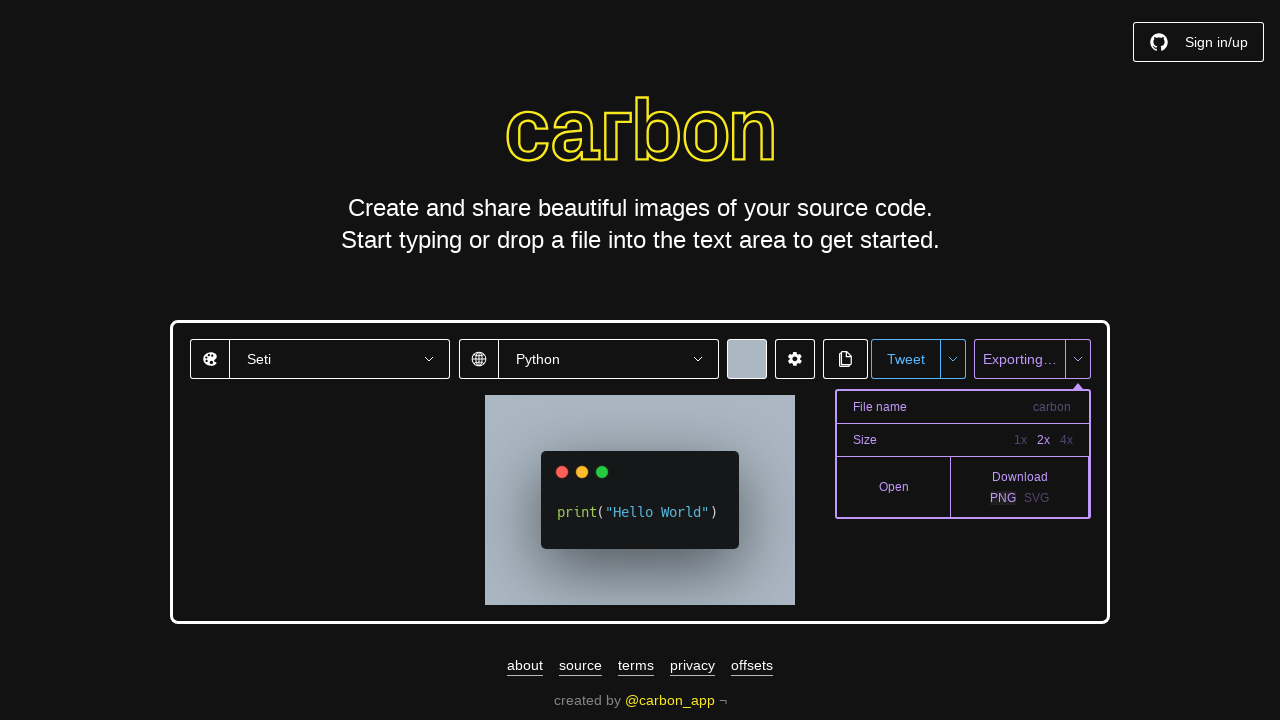

Waited 2 seconds for PNG export to initiate
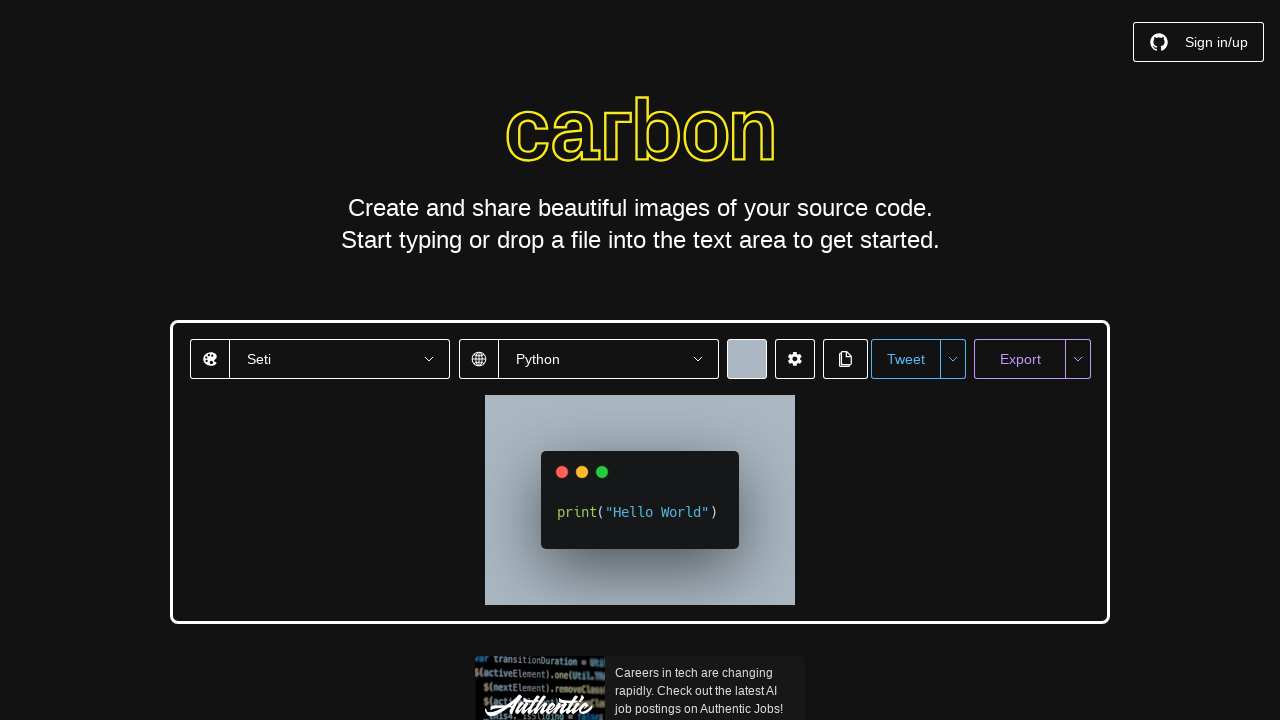

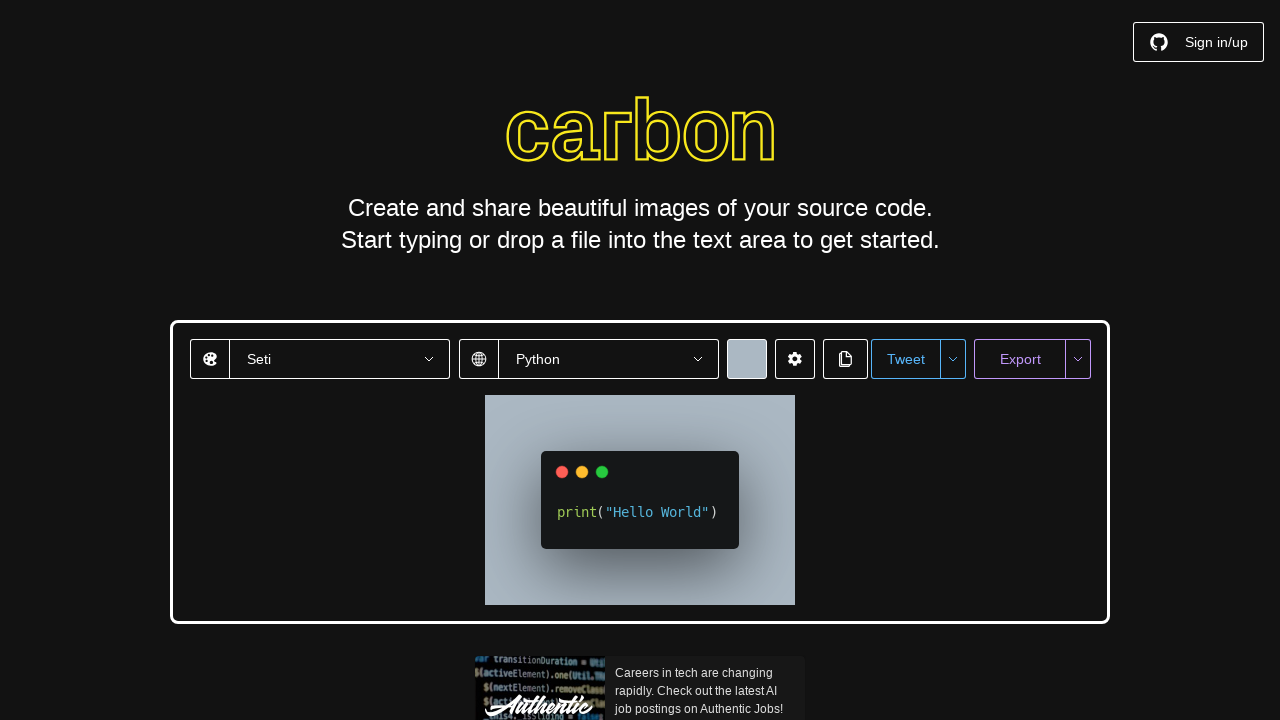